Tests checkbox functionality by verifying initial unchecked state, checking the checkbox, and confirming it becomes checked

Starting URL: https://www.tutorialspoint.com/selenium/practice/check-box.php

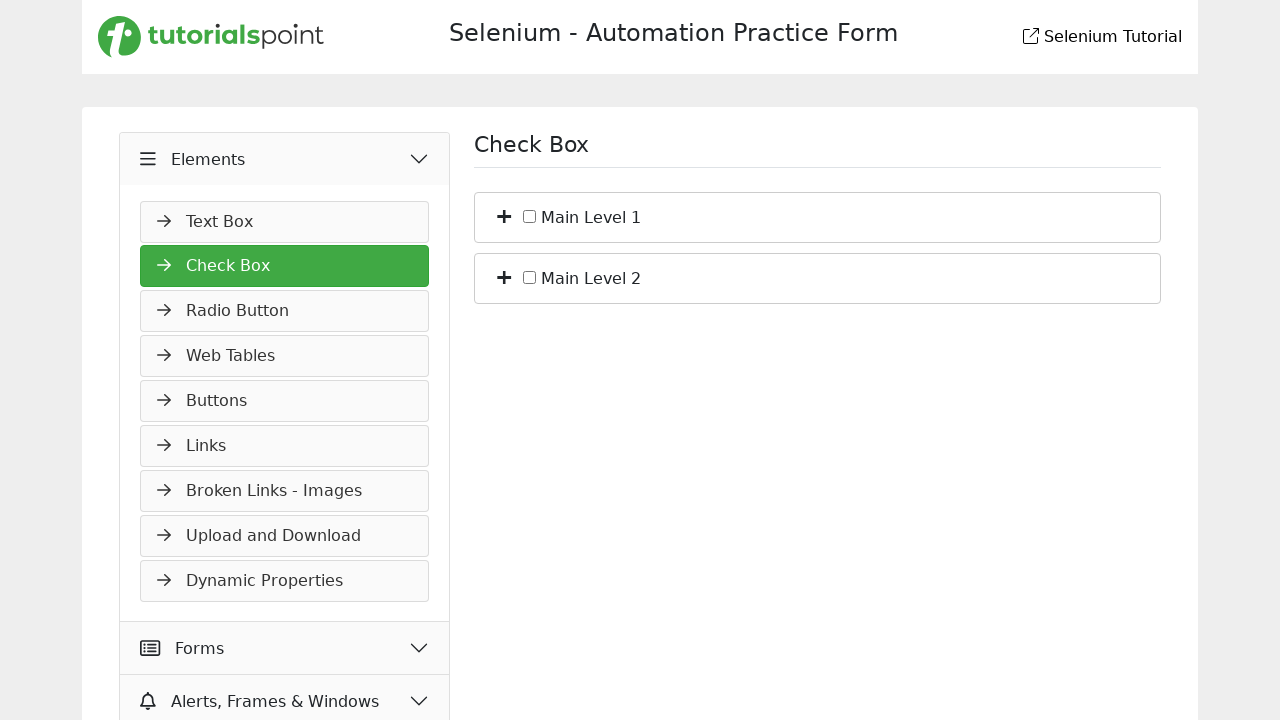

Verified checkbox #c_bs_1 is initially unchecked
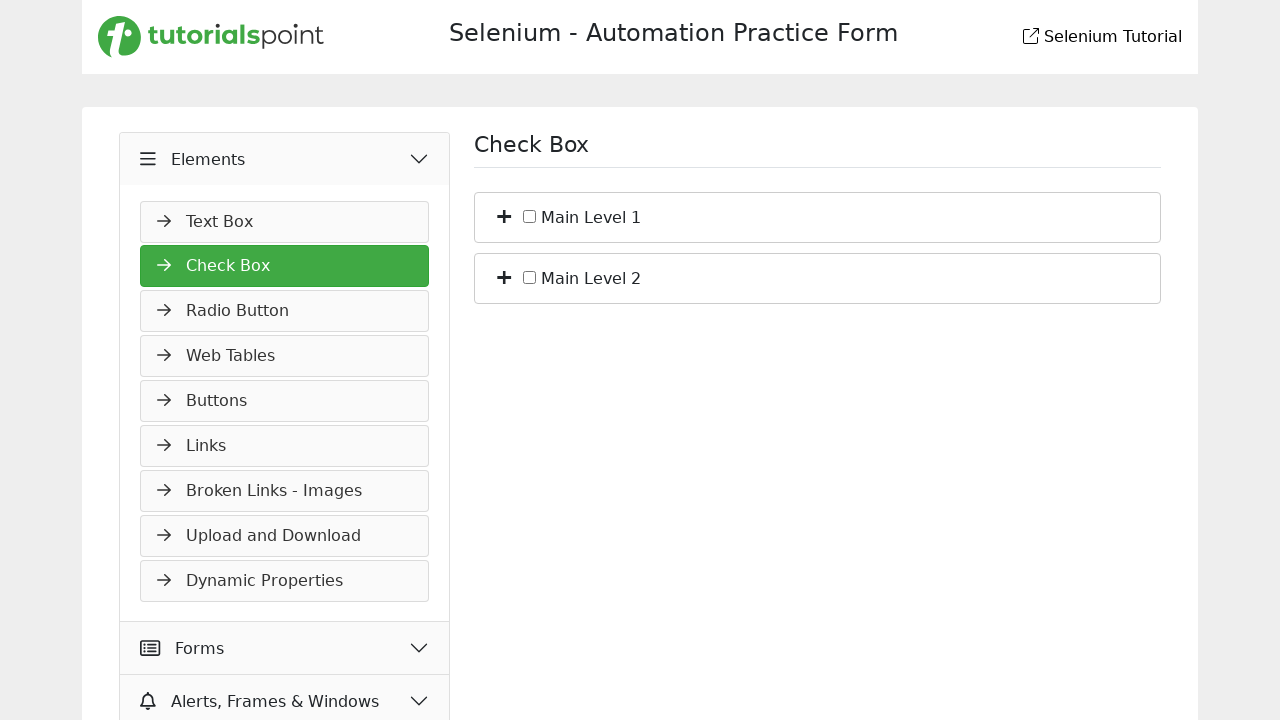

Checked the checkbox #c_bs_1 at (530, 216) on #c_bs_1
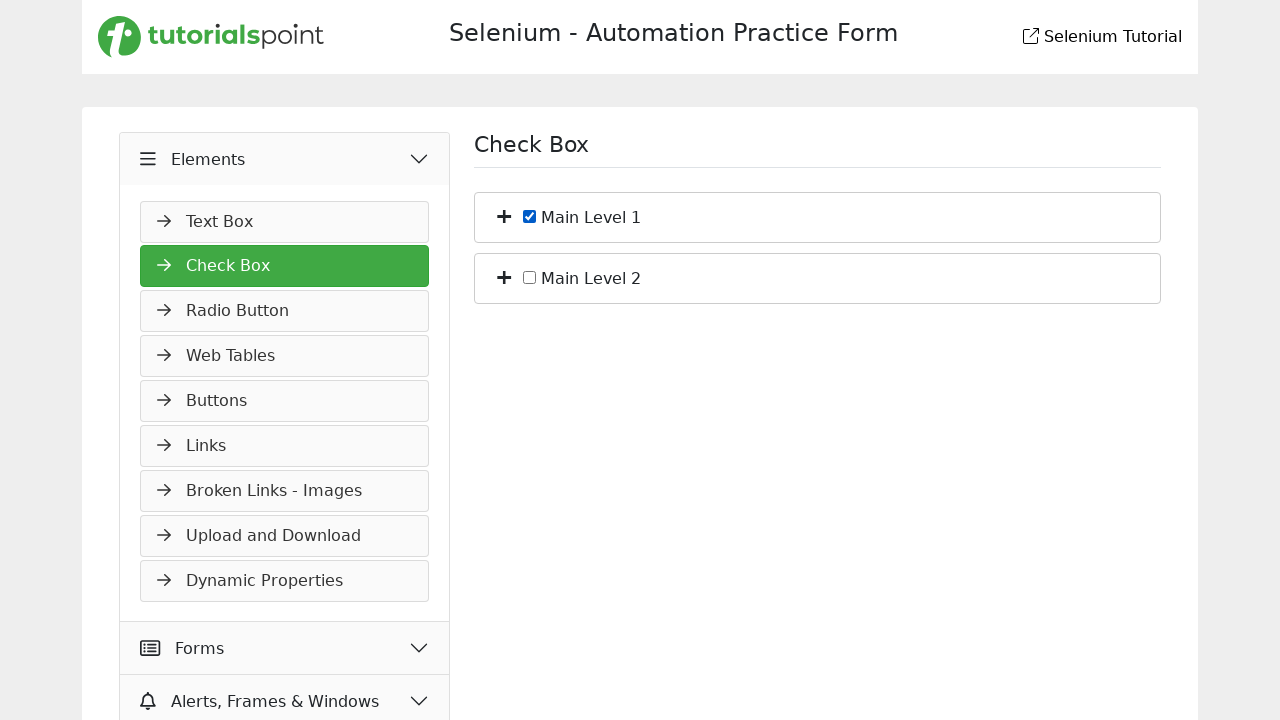

Verified checkbox #c_bs_1 is now checked
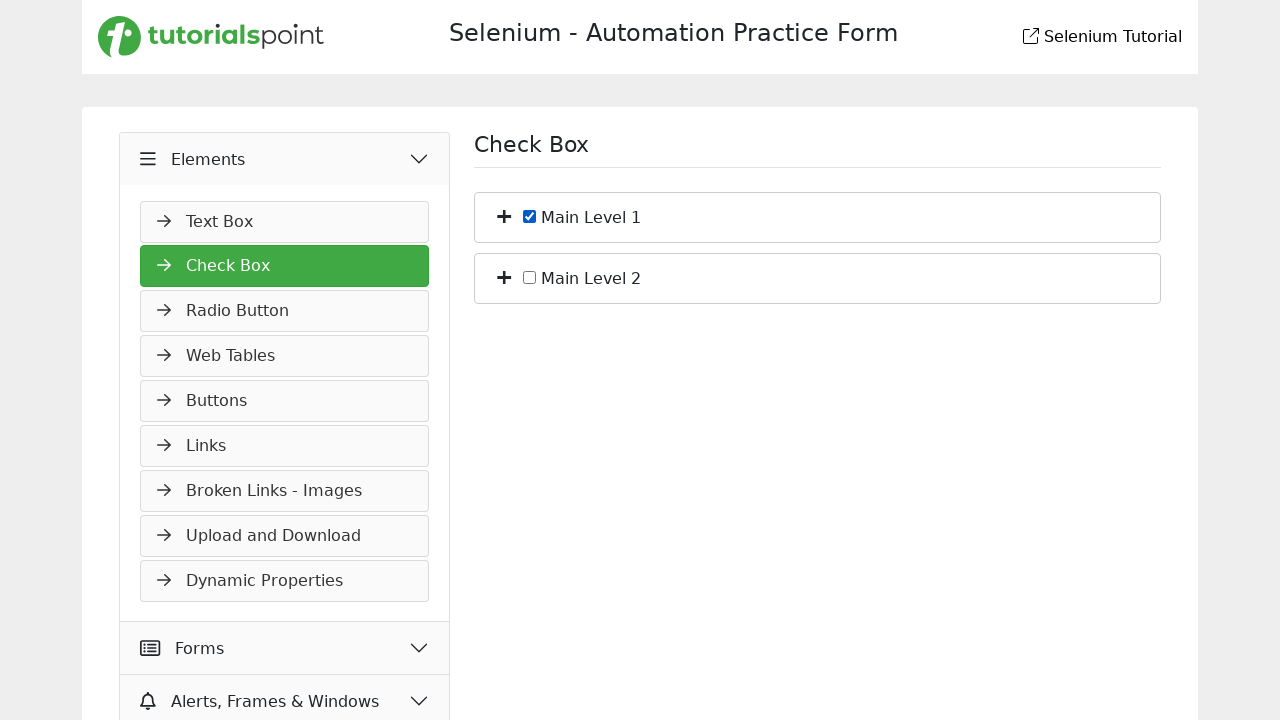

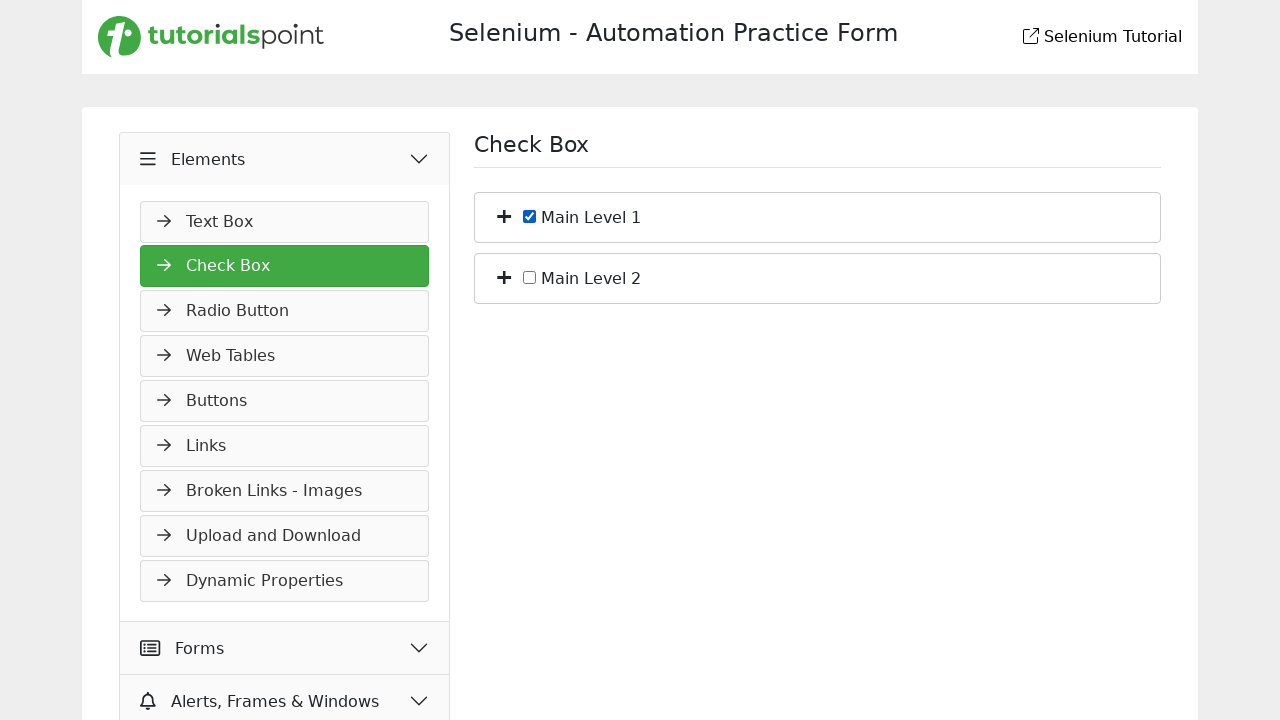